Tests calculator subtraction with a negative subtrahend (4 - (-1) = 5)

Starting URL: https://testsheepnz.github.io/BasicCalculator.html

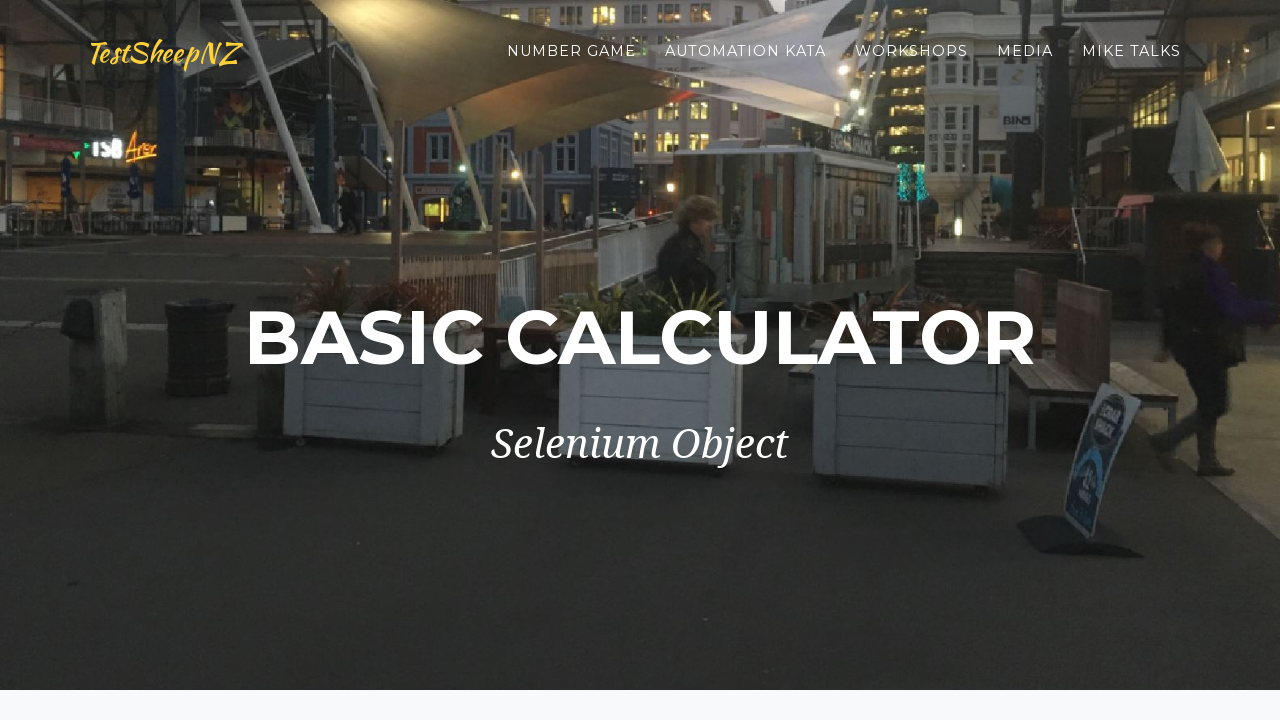

Entered first number '4' in number1Field on input#number1Field
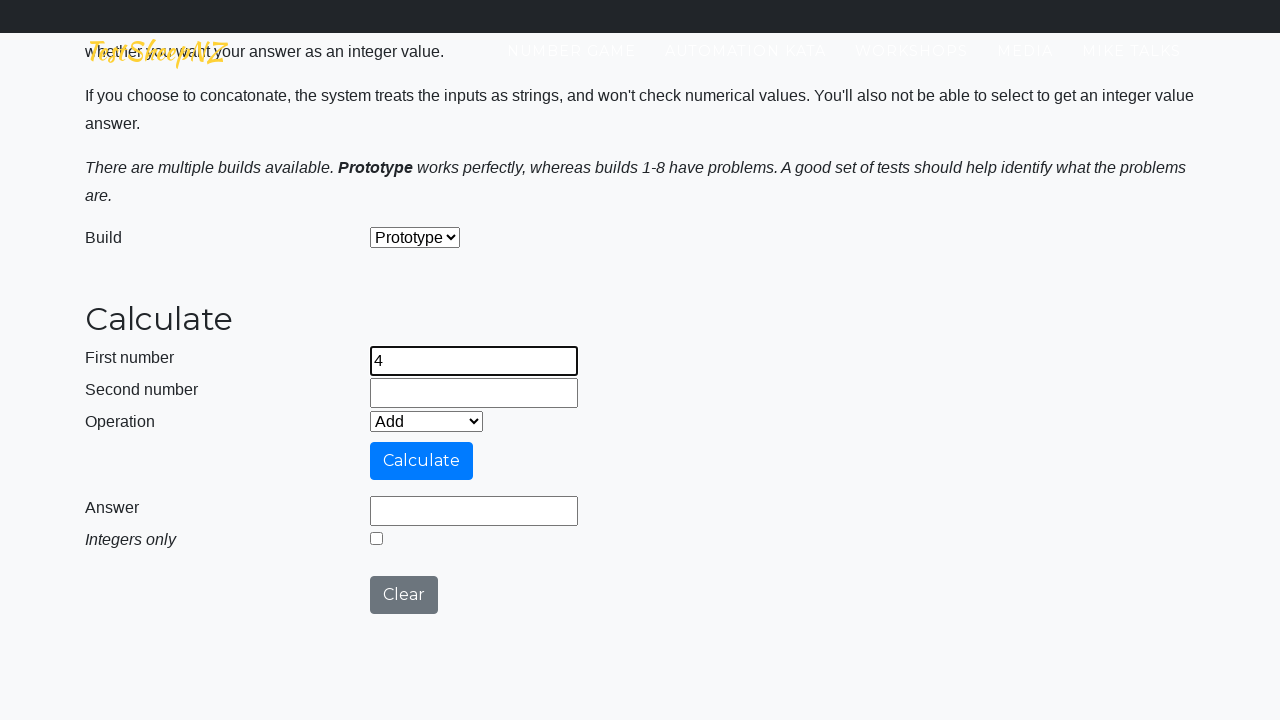

Entered second number '-1' (negative subtrahend) in number2Field on input#number2Field
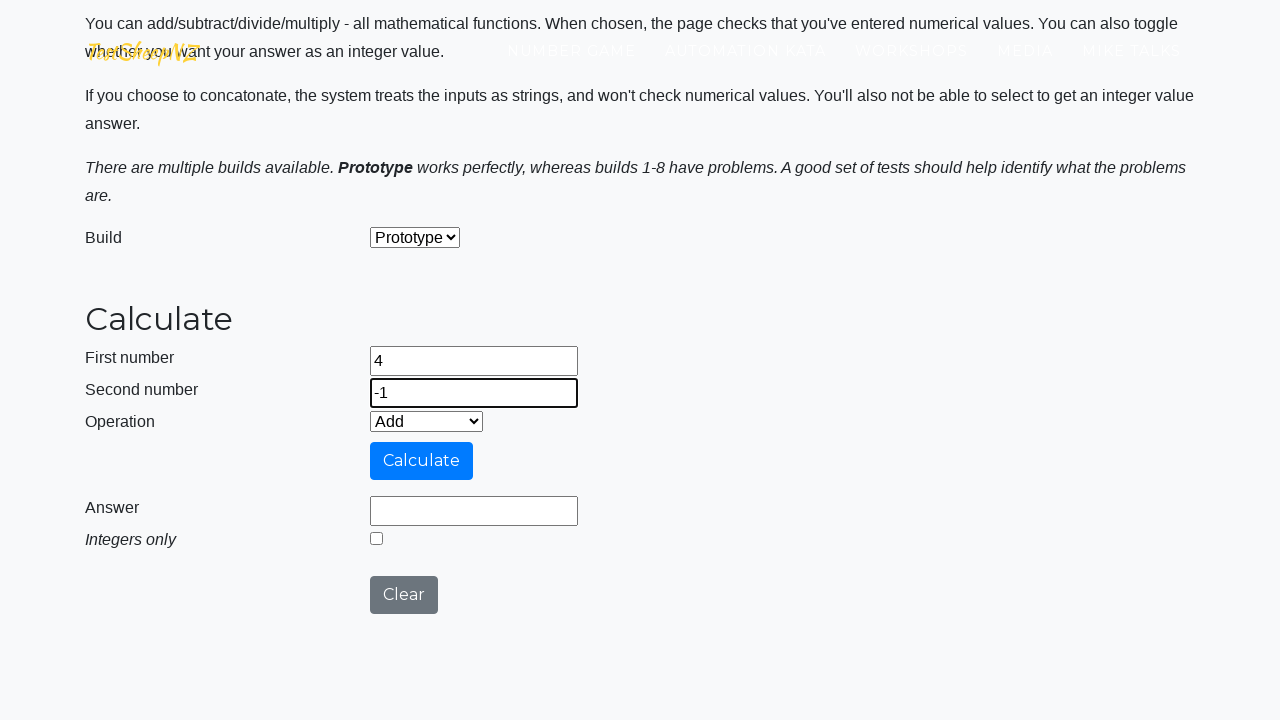

Selected subtraction operation from dropdown on select#selectOperationDropdown
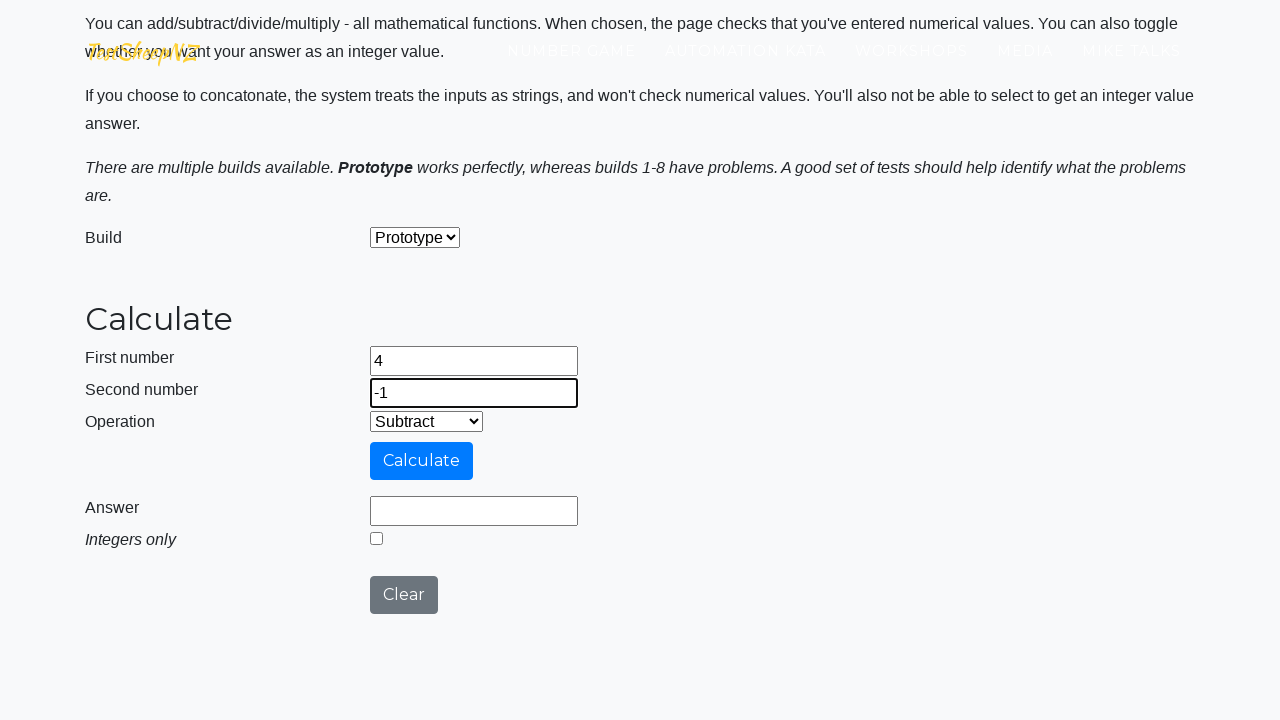

Clicked calculate button to perform subtraction at (422, 461) on input#calculateButton
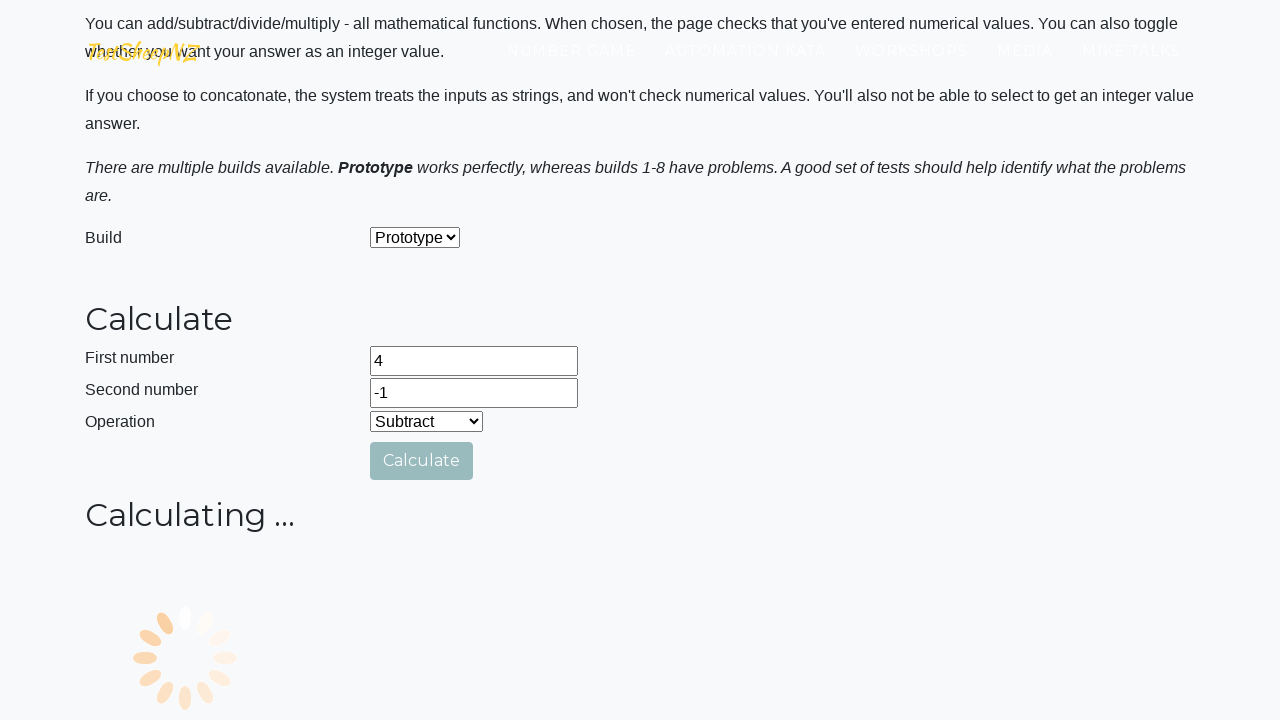

Verified that result field contains '5' (4 - (-1) = 5)
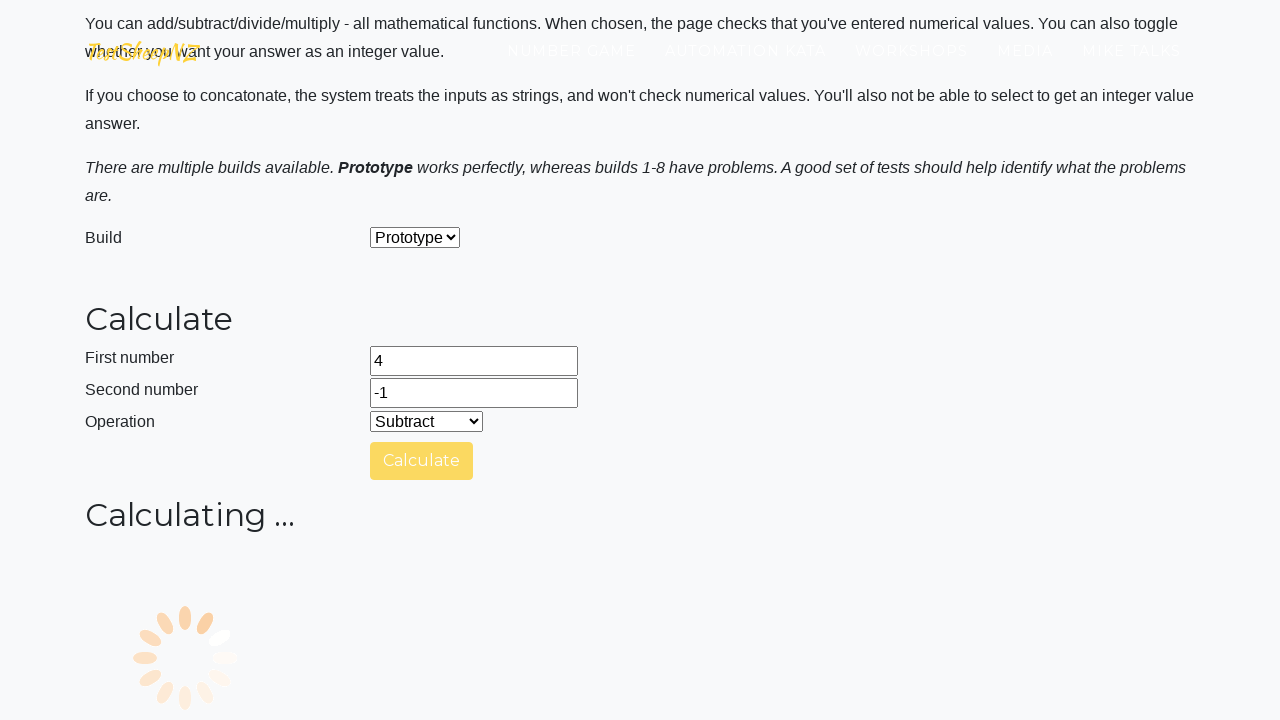

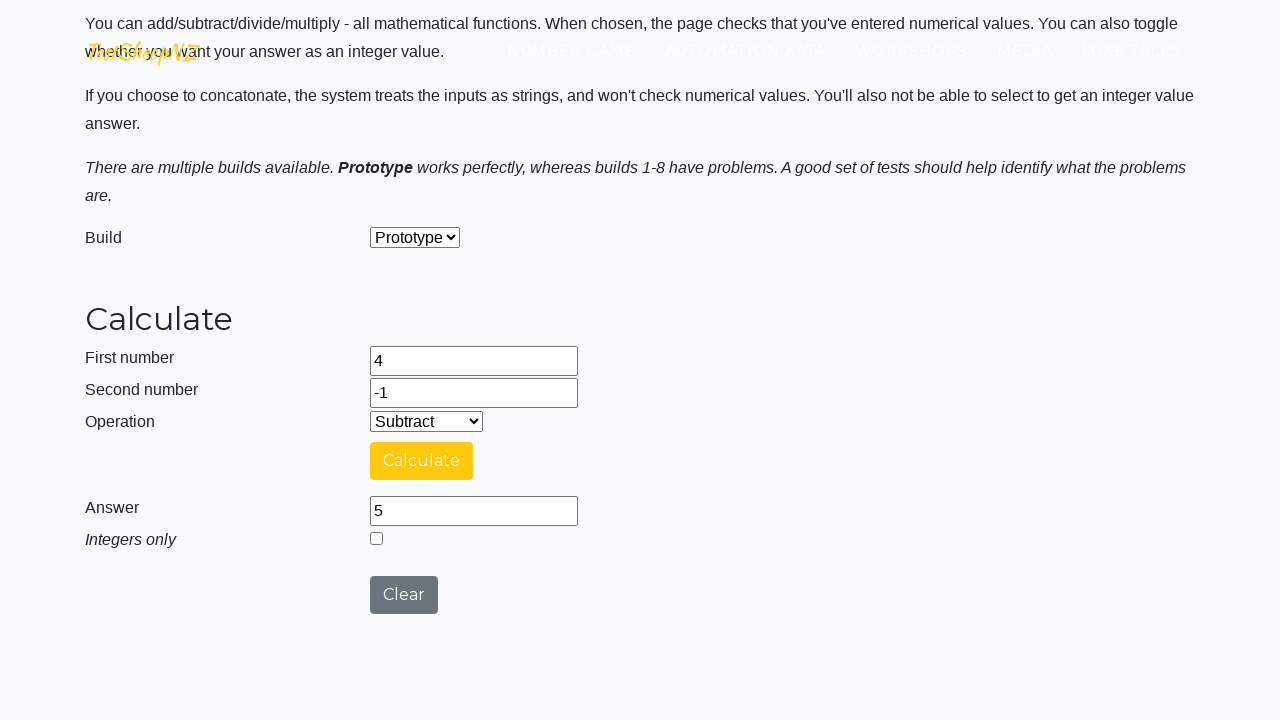